Tests AJAX functionality by clicking a button that triggers an AJAX request and waiting for the dynamically loaded content to appear

Starting URL: http://uitestingplayground.com/ajax

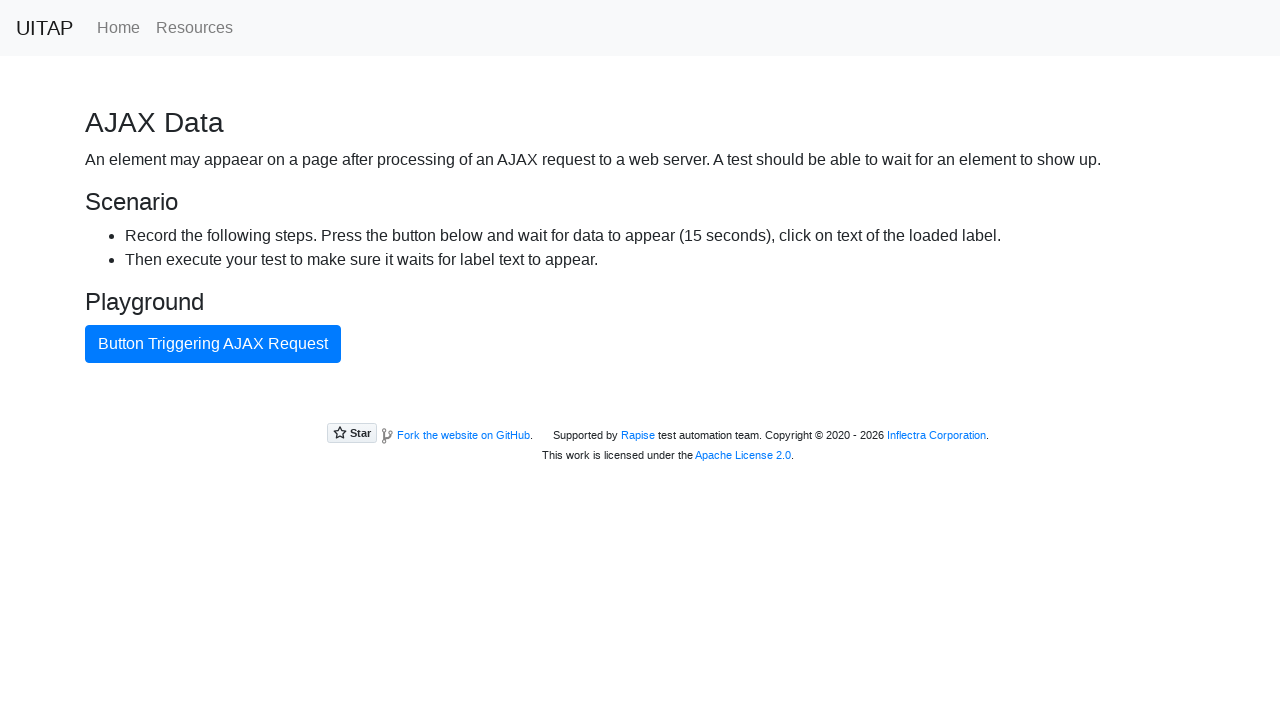

Clicked AJAX button to trigger request at (213, 344) on #ajaxButton
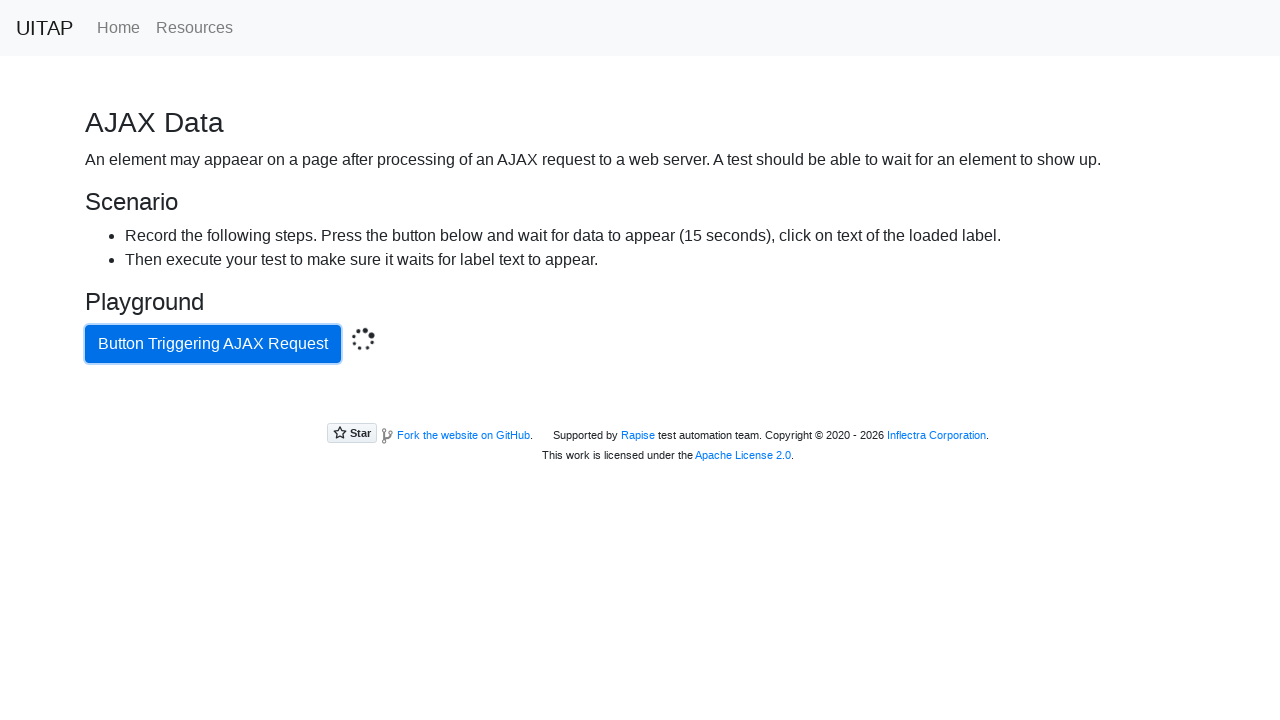

AJAX-loaded content appeared successfully
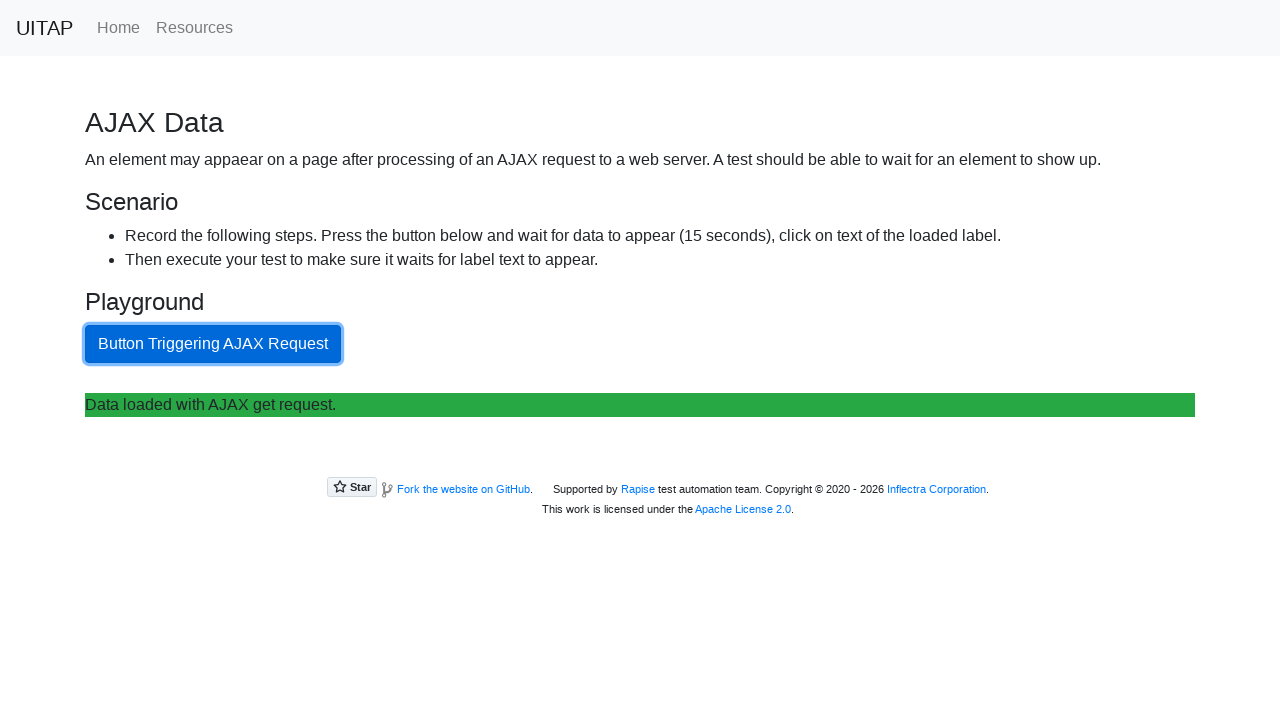

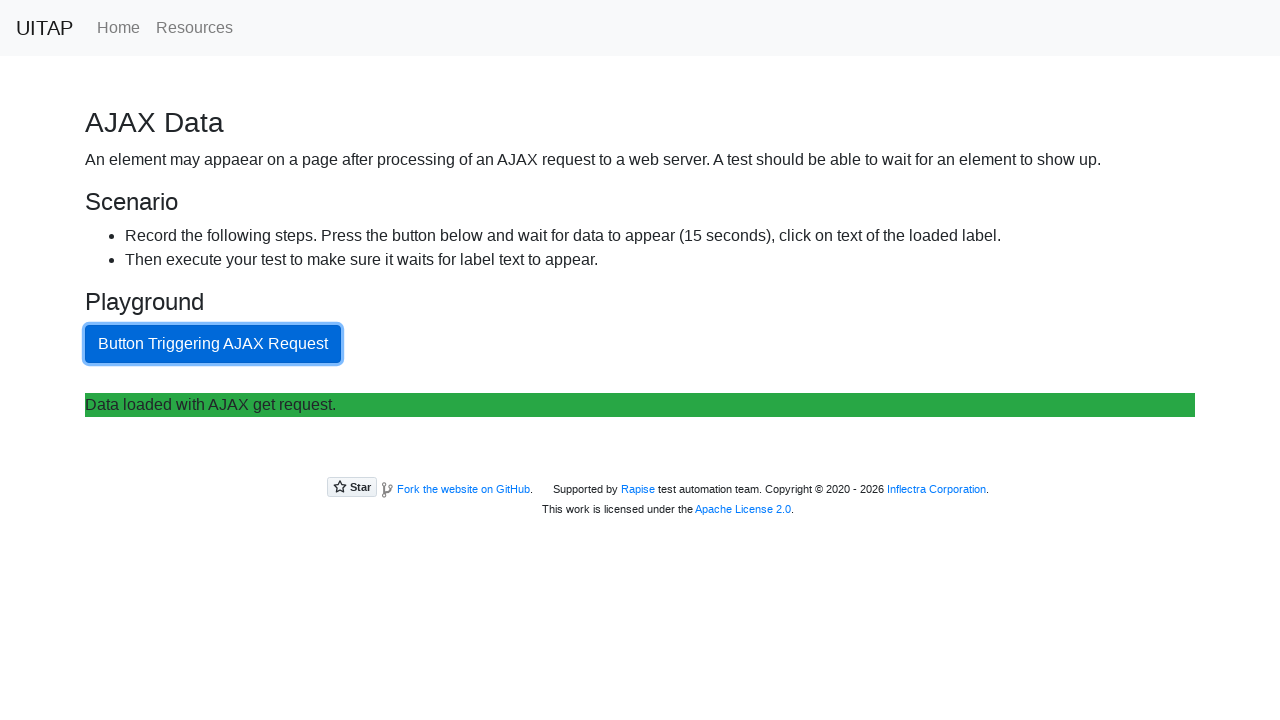